Tests keyboard actions by typing text in uppercase using SHIFT key modifier into a first name form field on a practice page

Starting URL: https://awesomeqa.com/practice.html

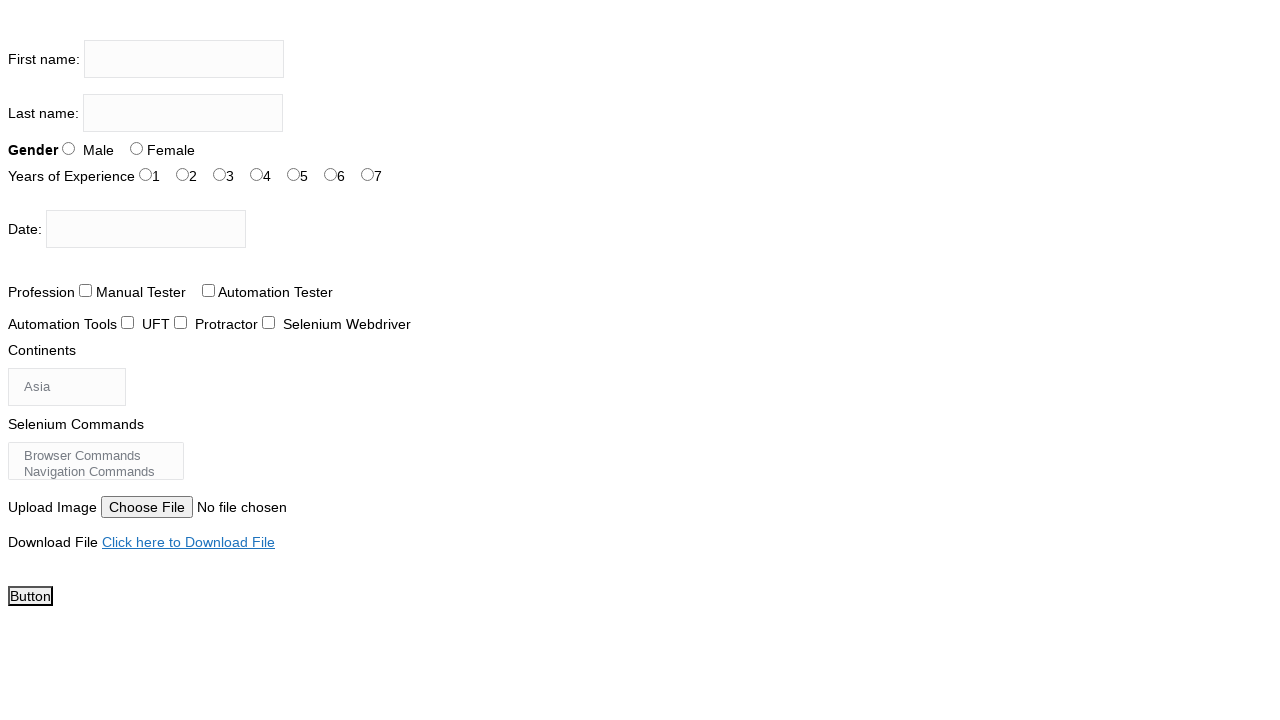

Navigated to practice page
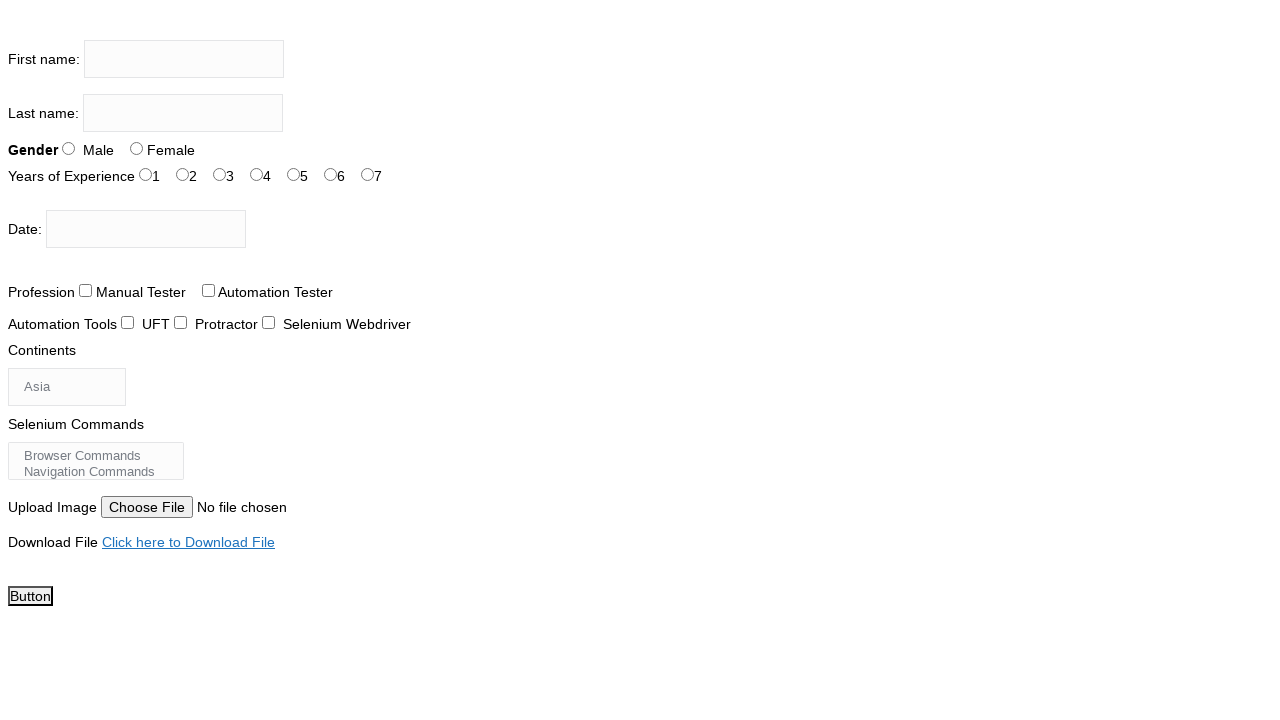

Located first name input field
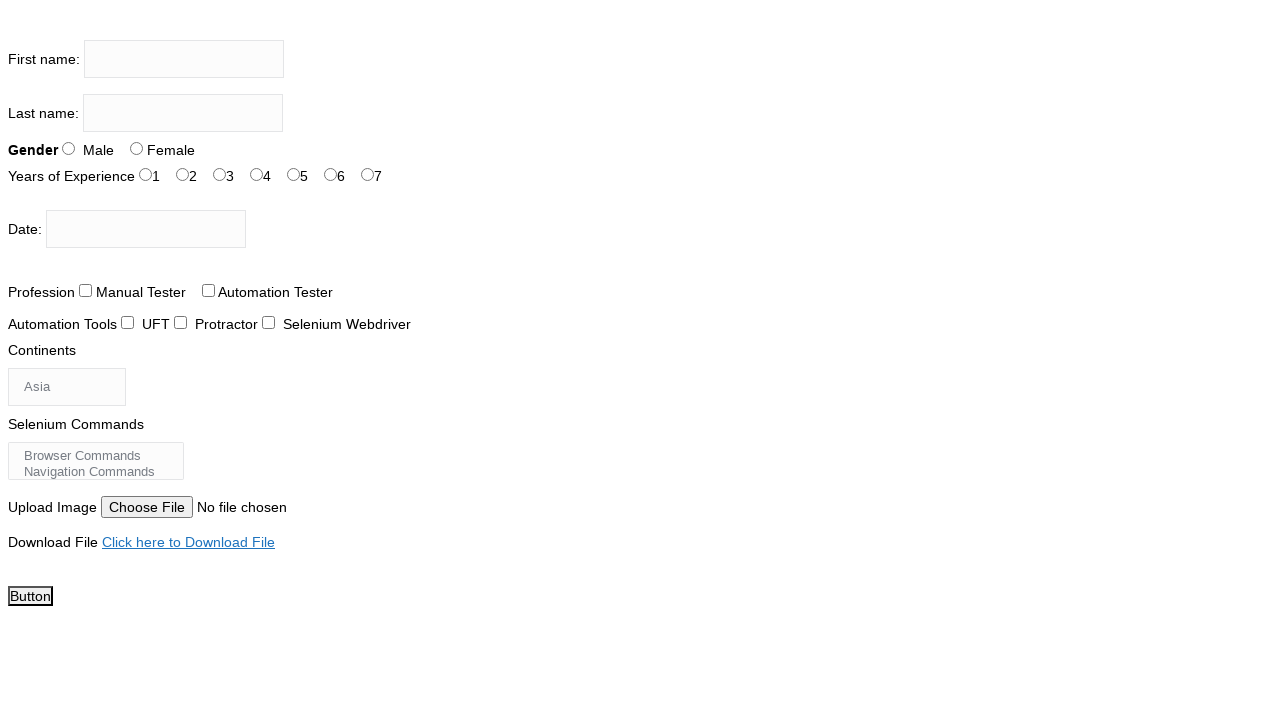

Clicked on first name input field at (184, 59) on input[name='firstname']
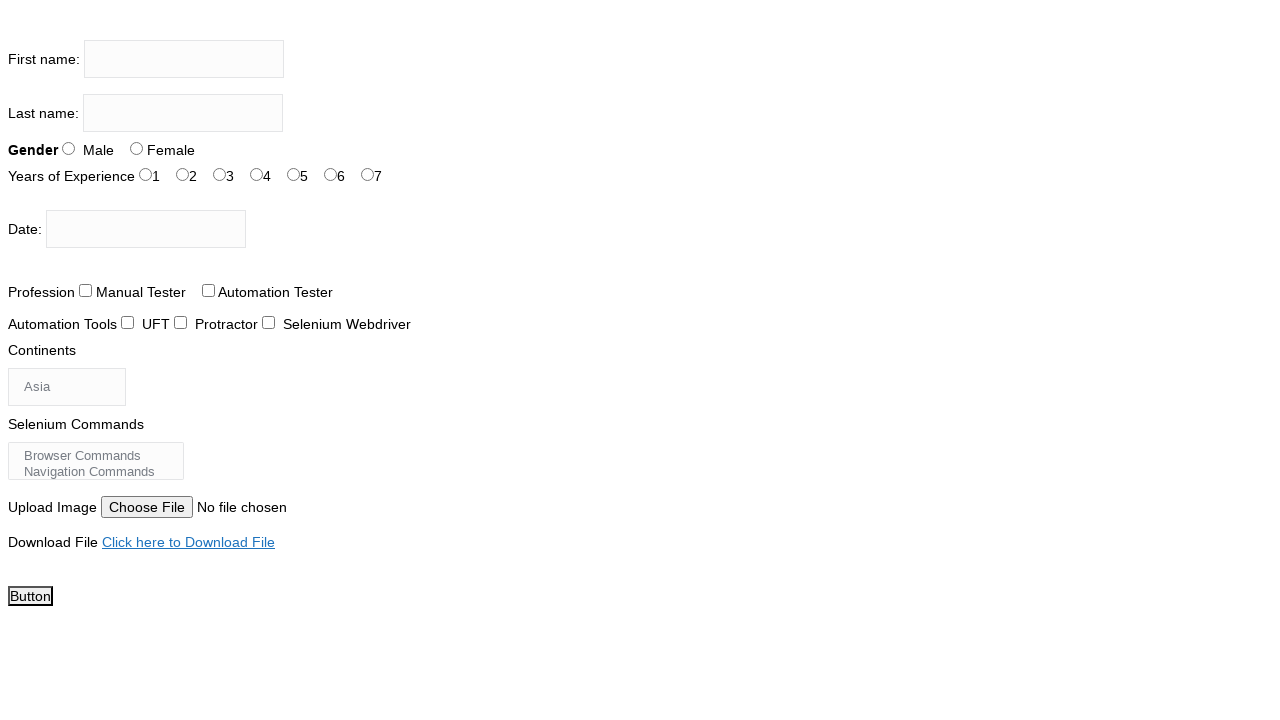

Pressed and held SHIFT key
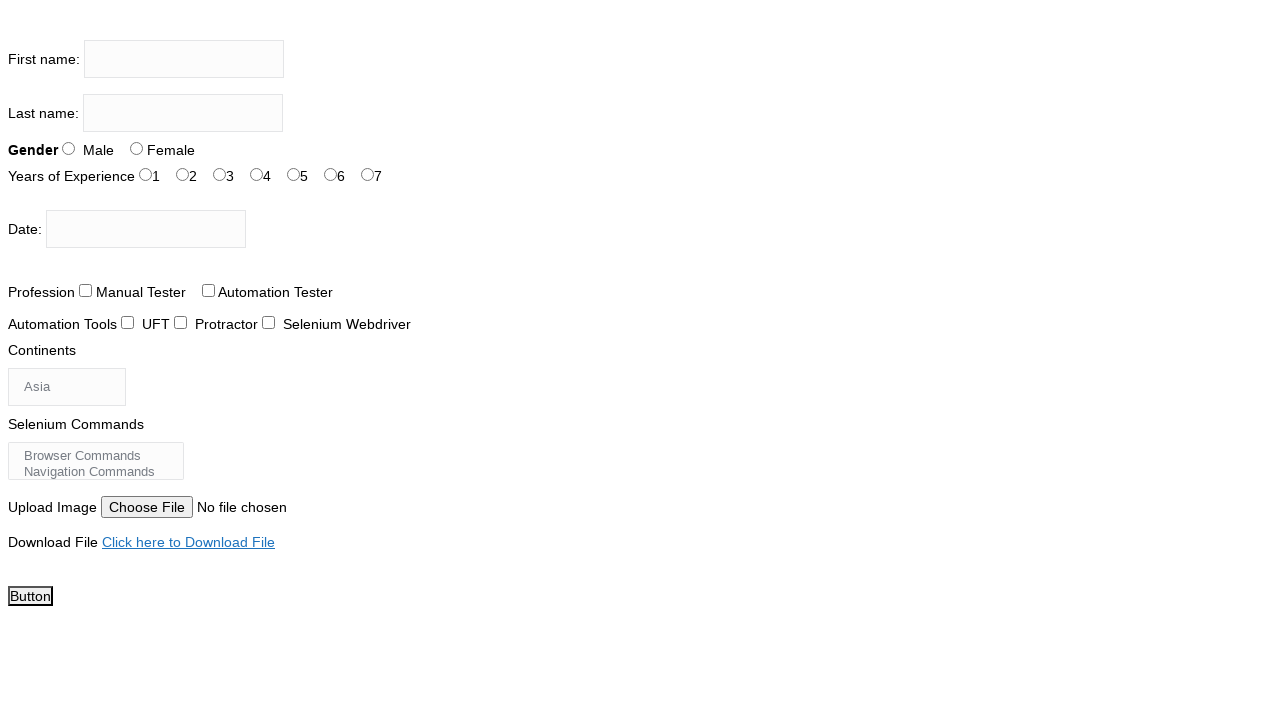

Typed 'the testing academy' in uppercase using SHIFT modifier
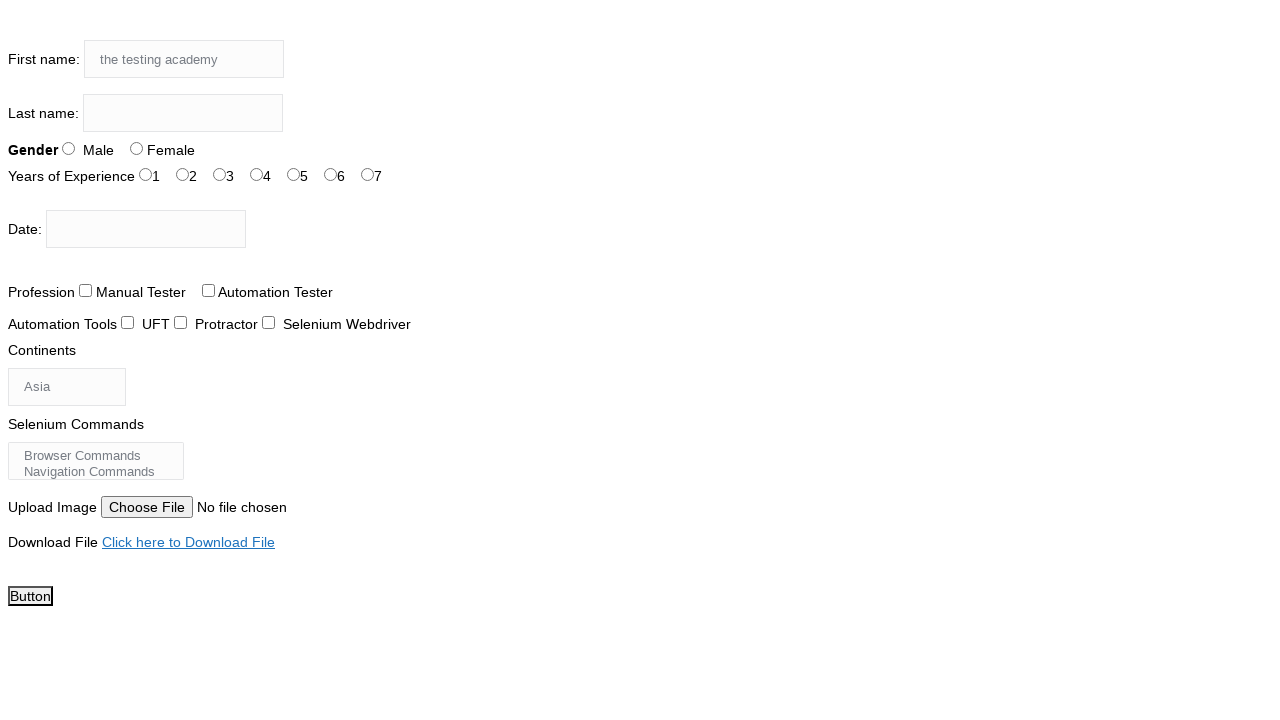

Released SHIFT key
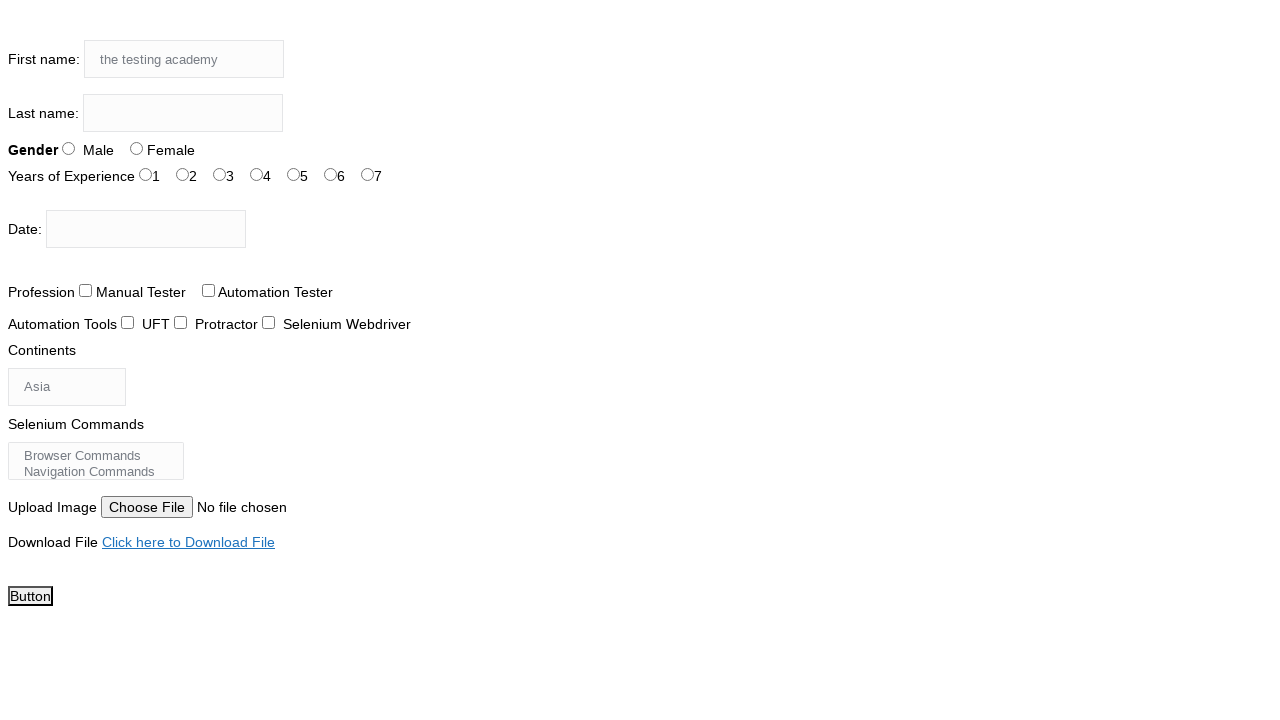

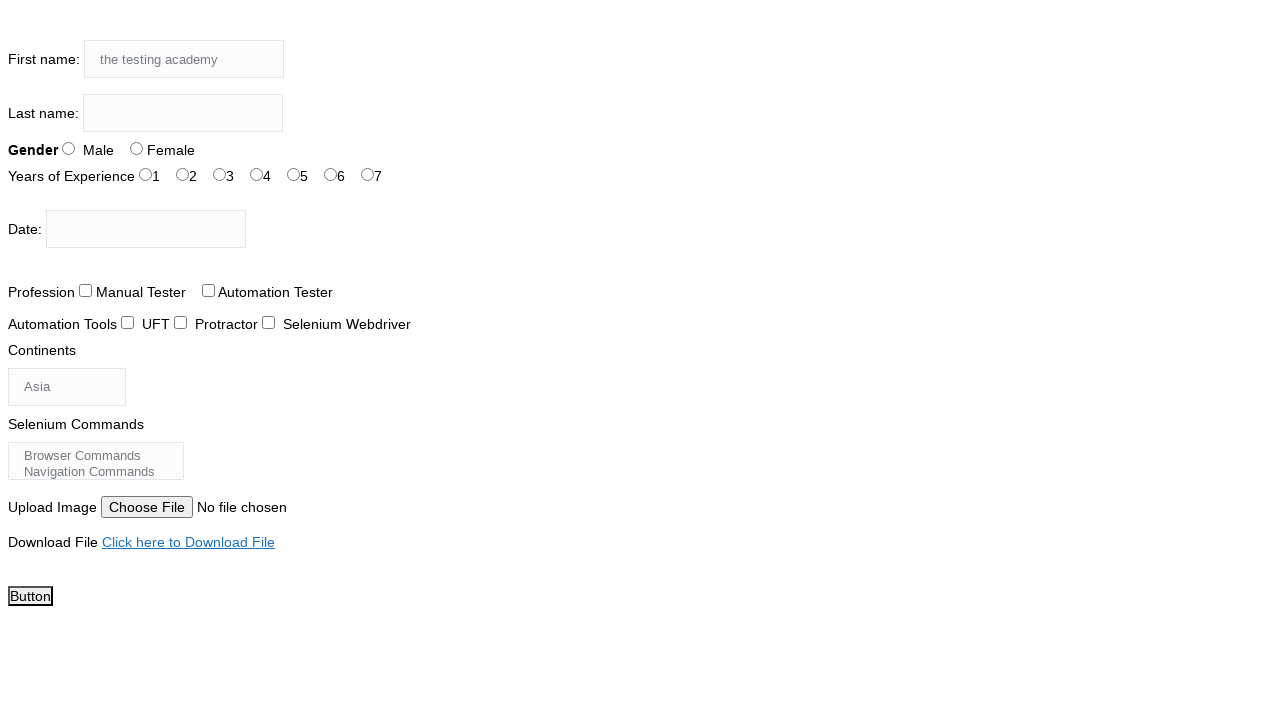